Tests text input form by filling in name, email, and address fields then submitting

Starting URL: https://demoqa.com/text-box

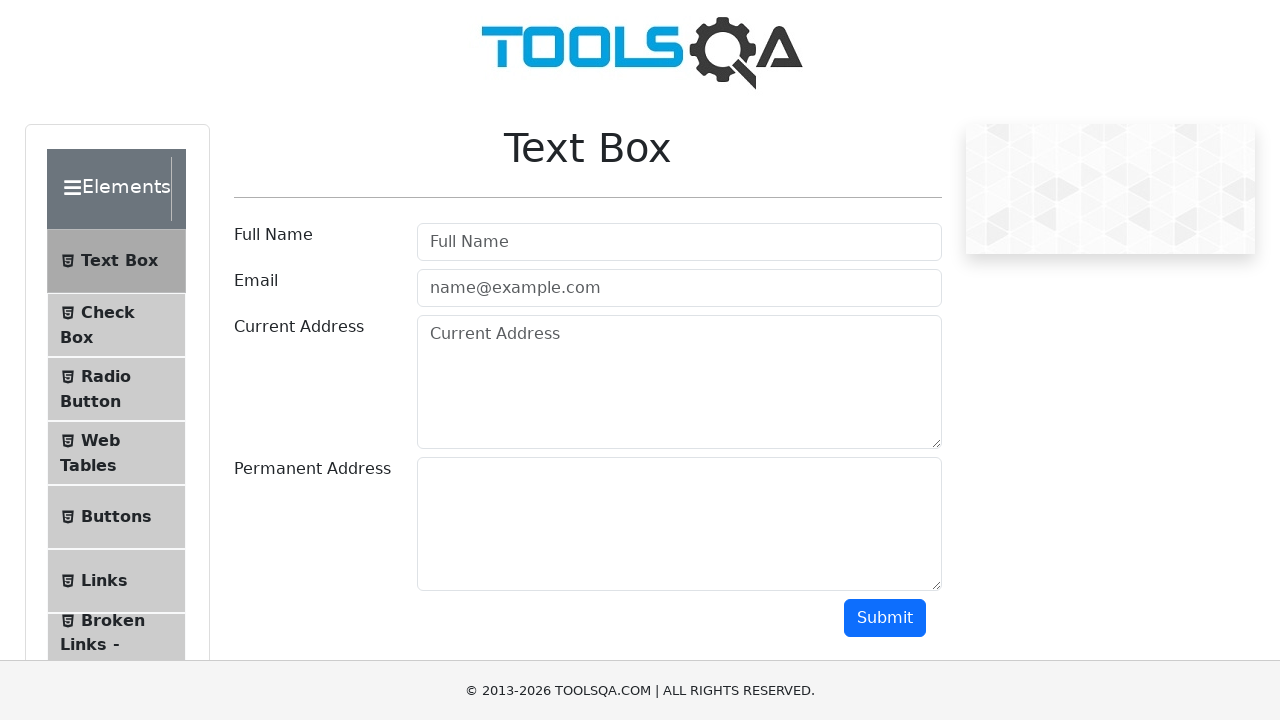

Filled name field with 'John Smith' on #userName
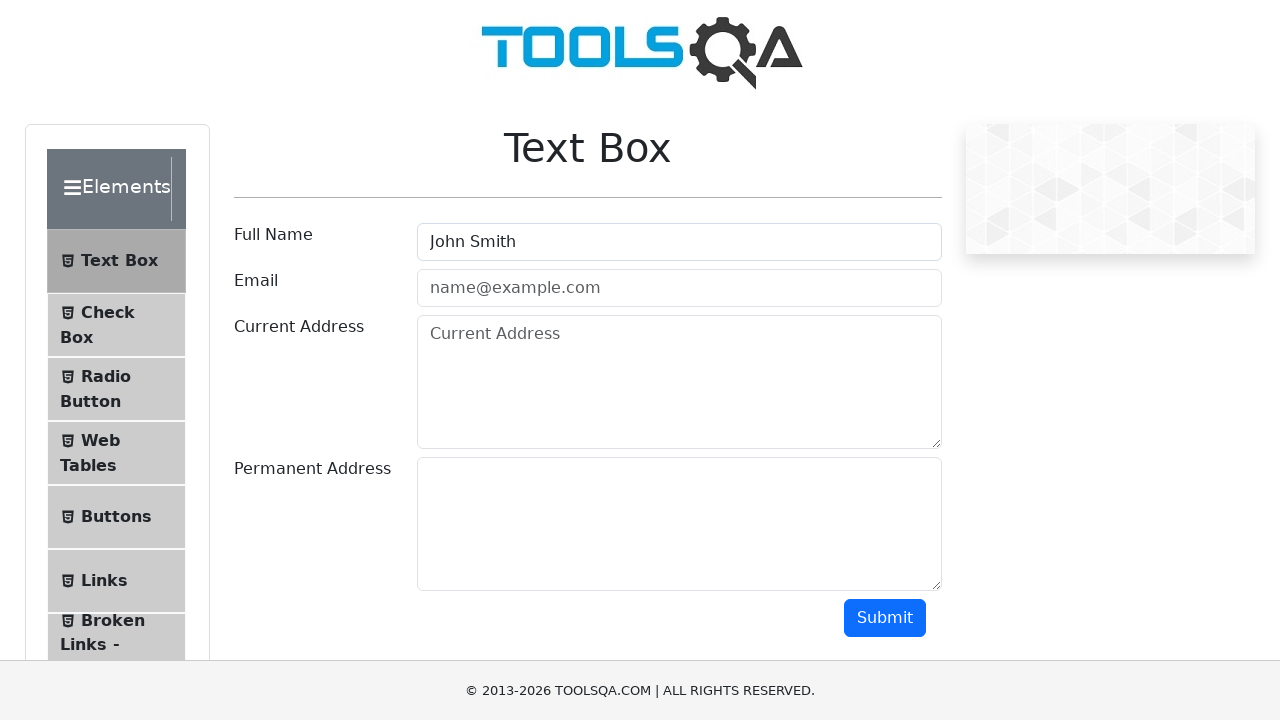

Filled email field with 'john.smith@example.com' on .mr-sm-2[type='email']
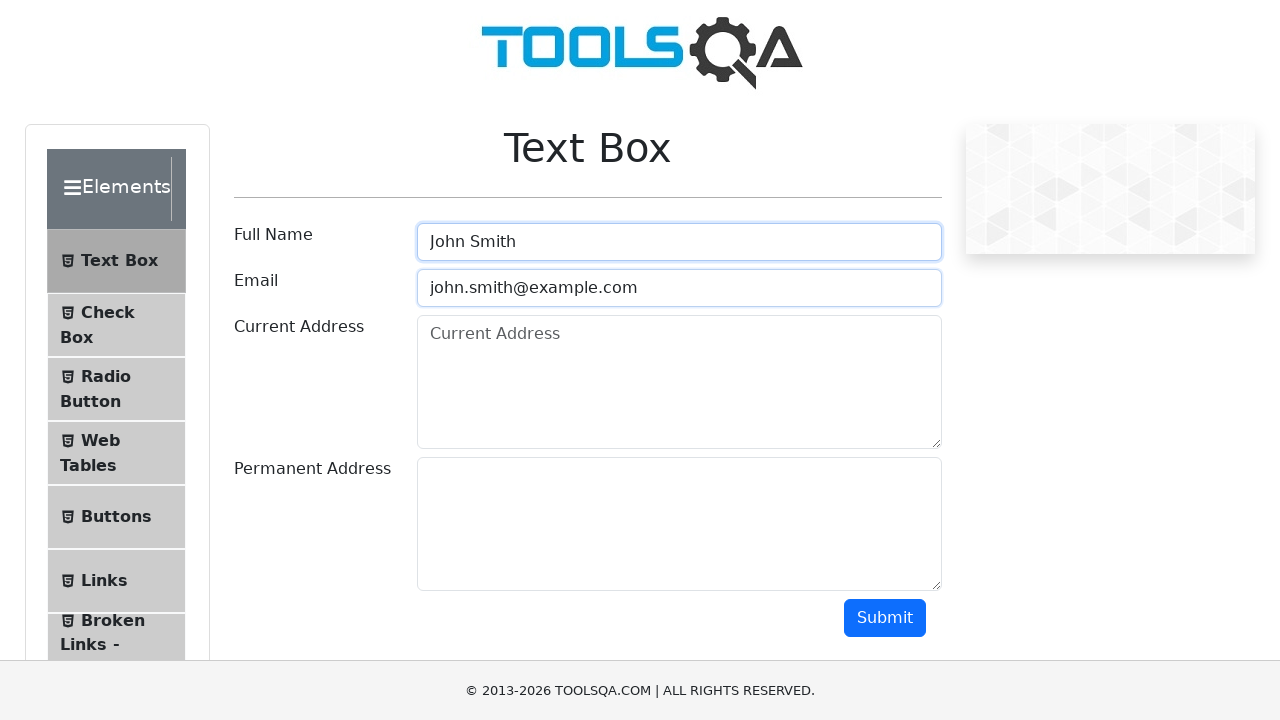

Filled current address field with '123 Main Street, New York' on #currentAddress
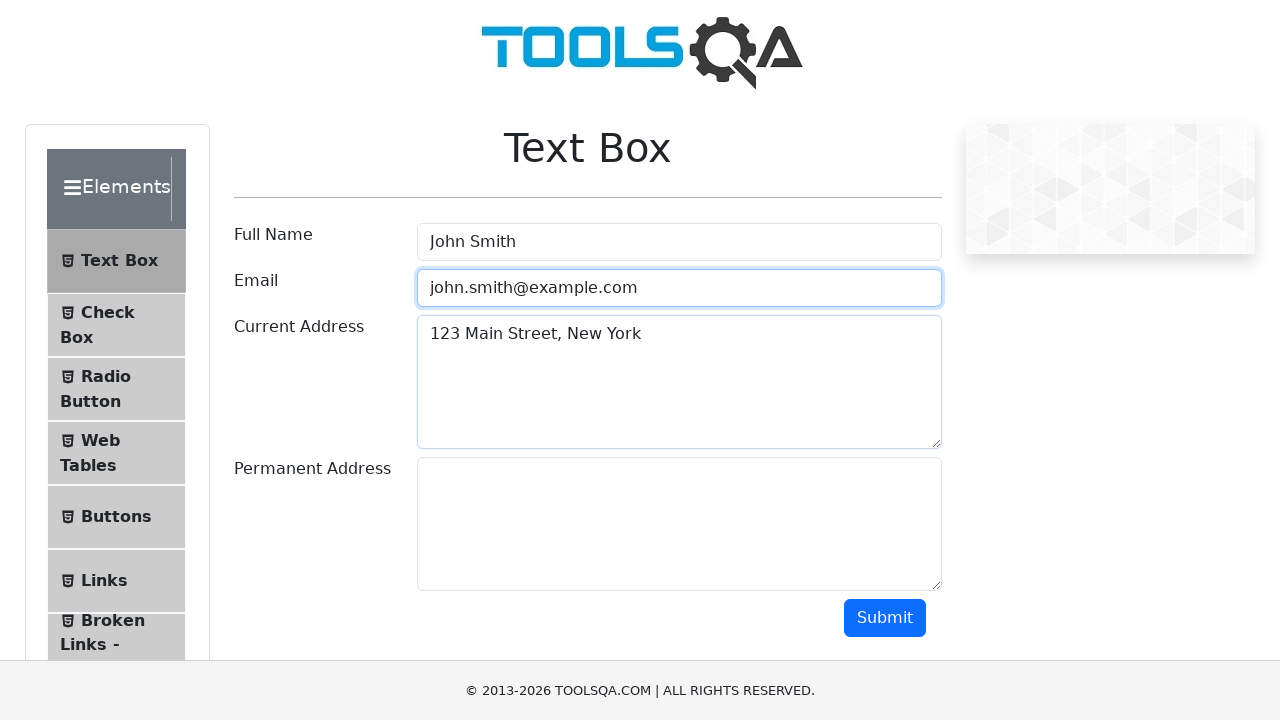

Filled permanent address field with '456 Oak Avenue, Boston' on #permanentAddress
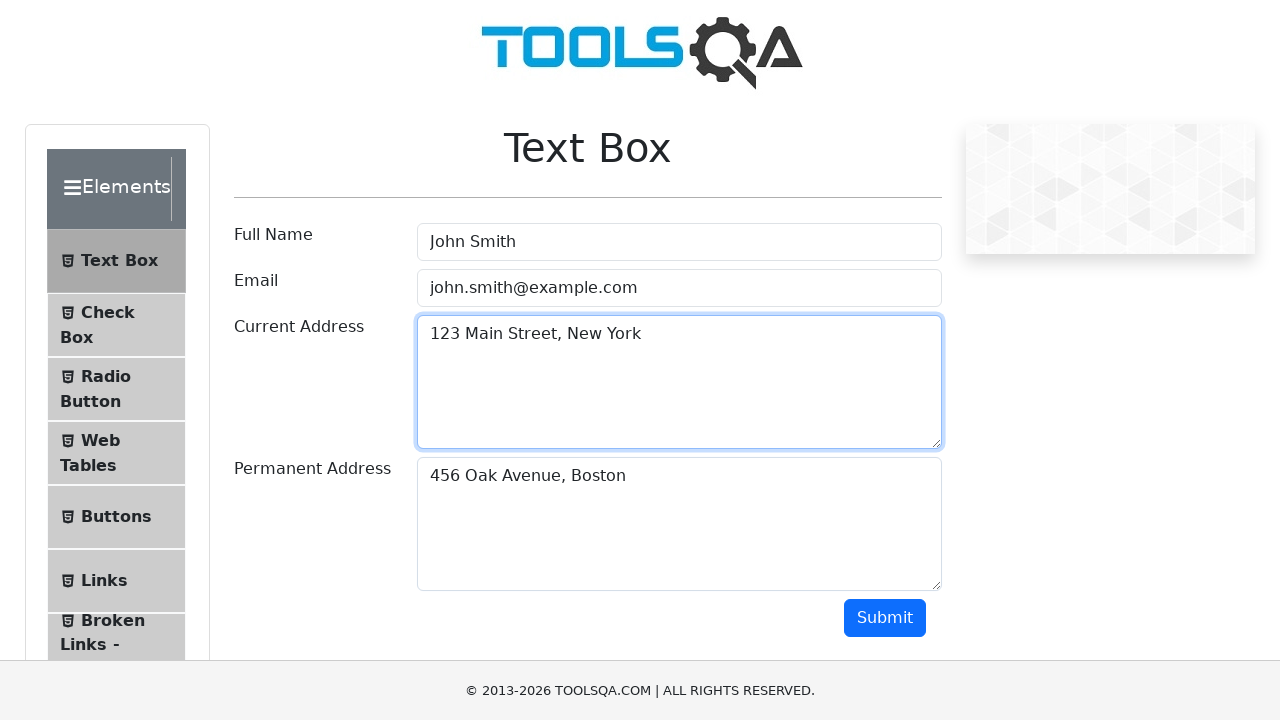

Clicked submit button to submit form at (885, 618) on button.btn[type='button']
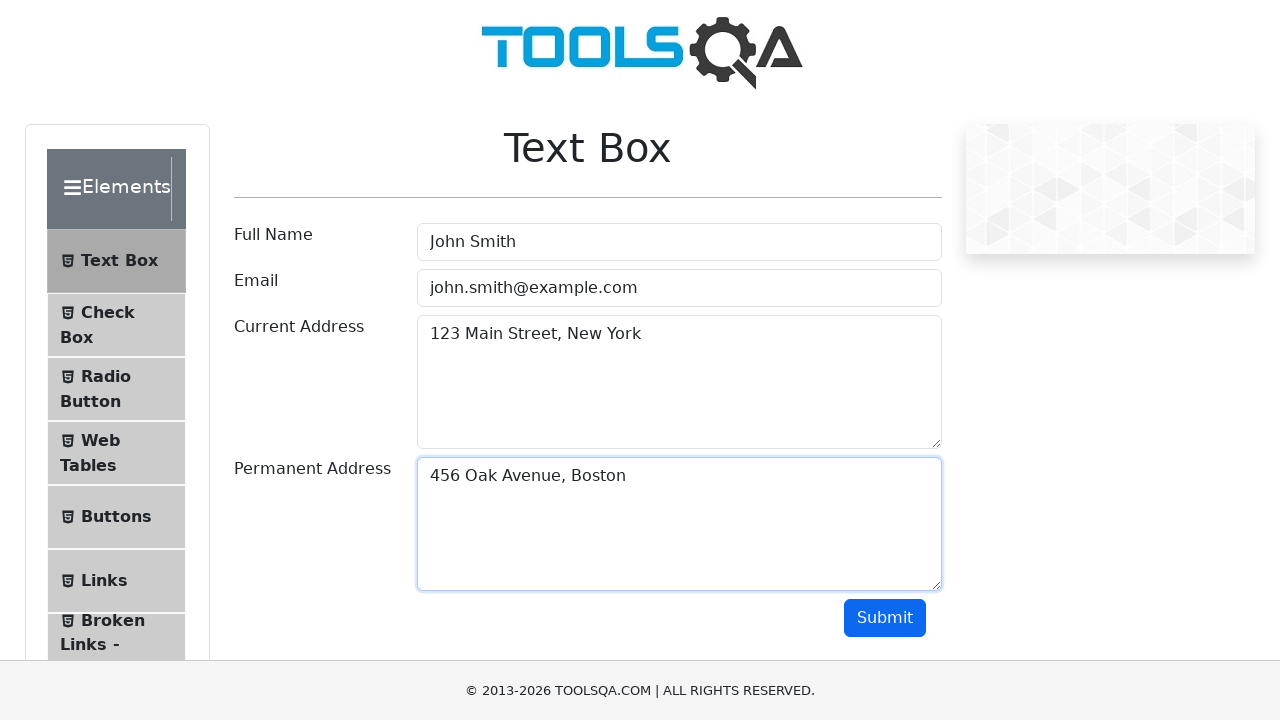

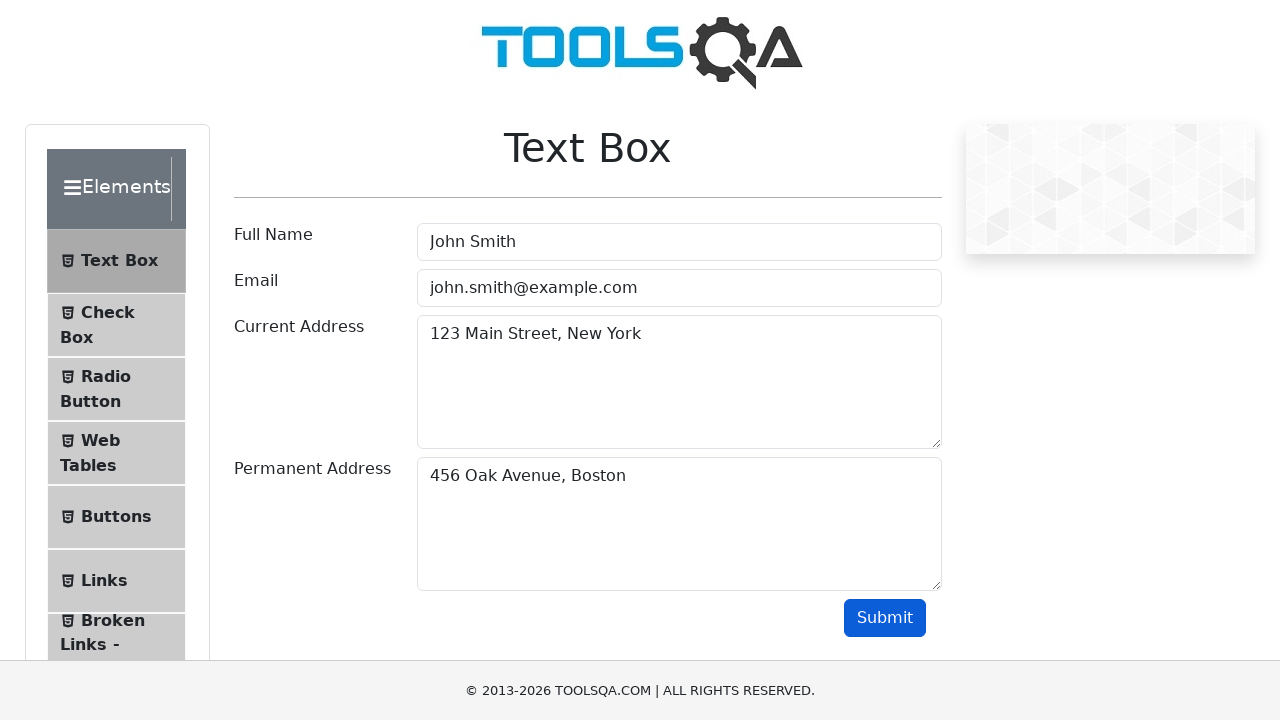